Tests page load synchronization by clicking a link that opens in a new tab, switching to the new tab, and filling out a subscription form

Starting URL: https://demoapps.qspiders.com/ui/pageLoad

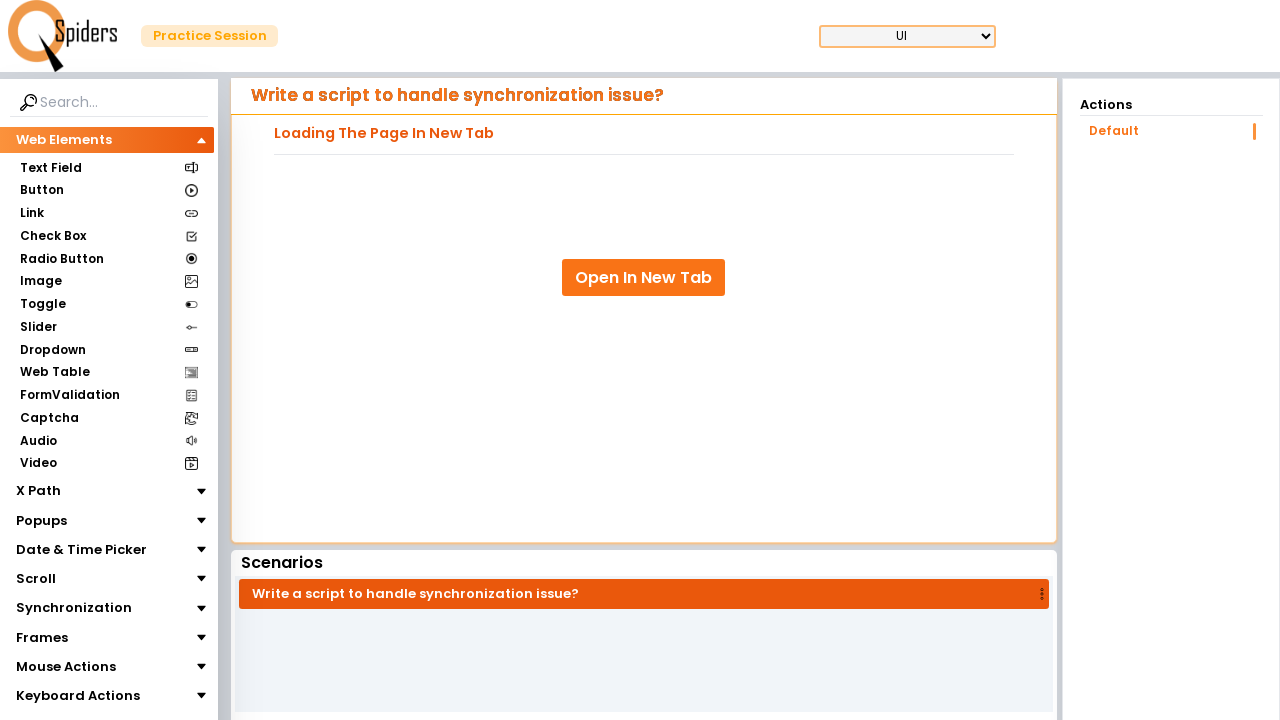

Clicked 'Open In New Tab' link at (644, 278) on xpath=//a[text()='Open In New Tab']
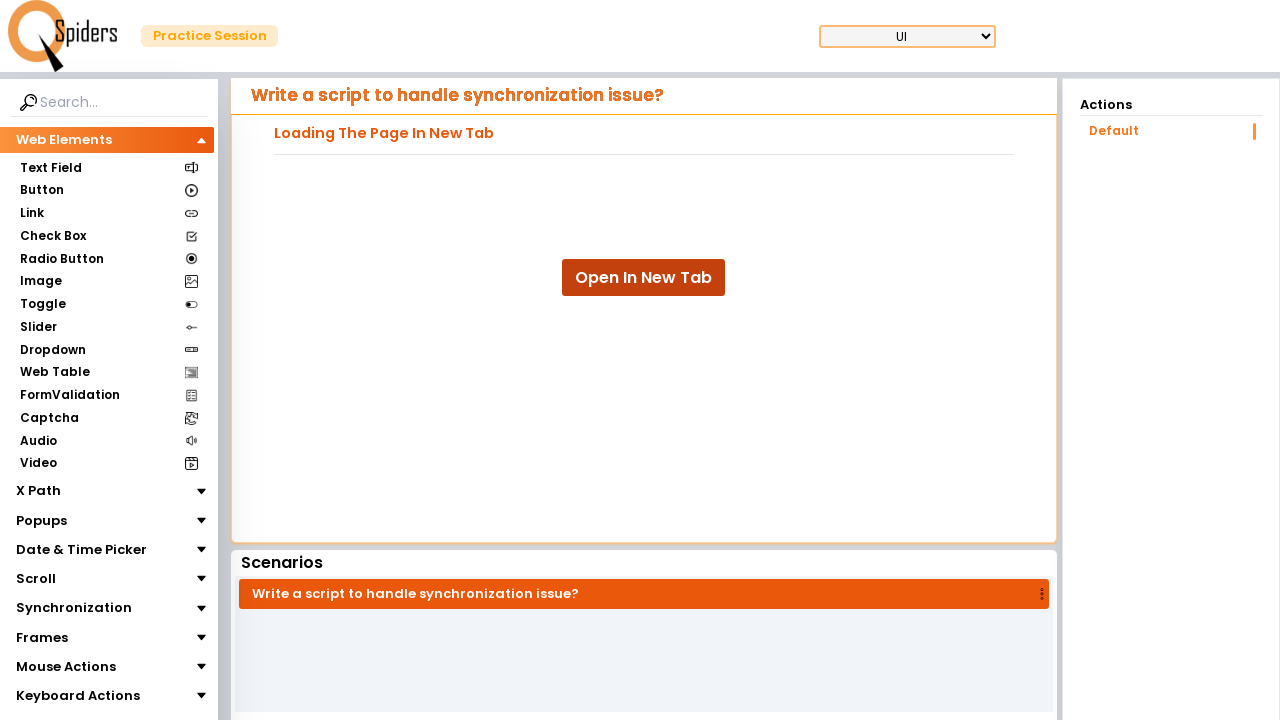

New tab opened and captured
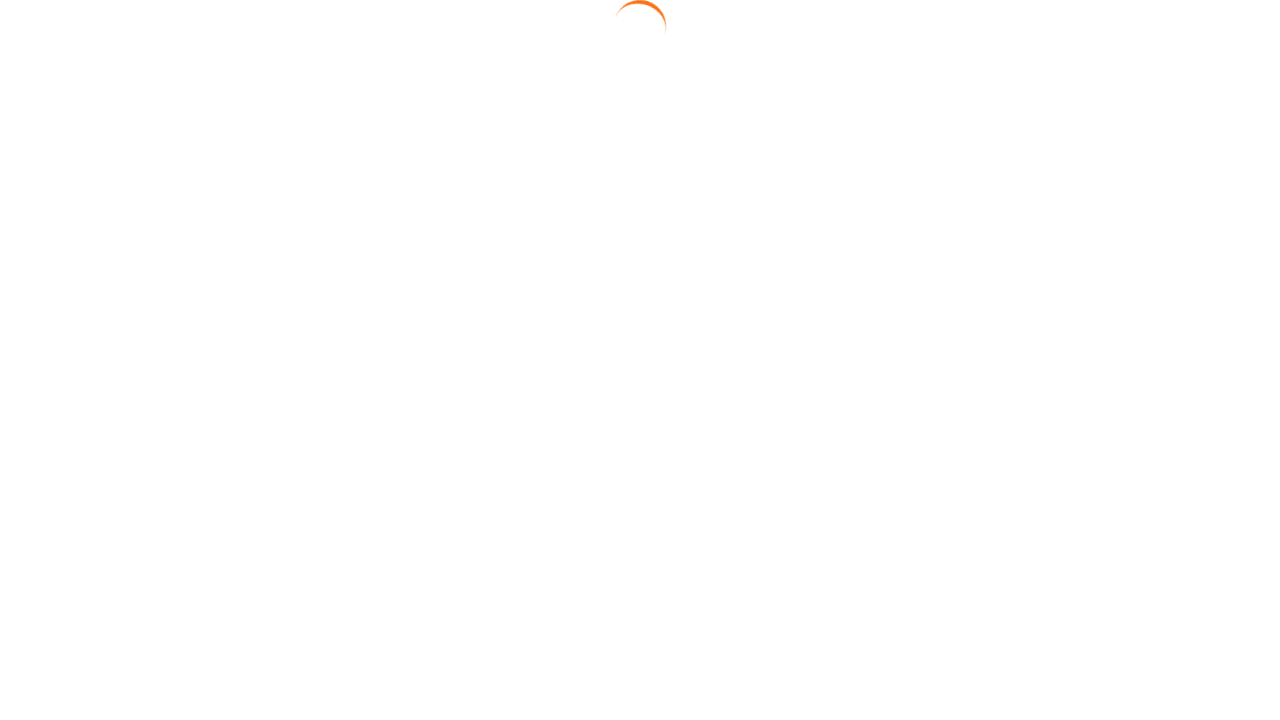

Filled email field with 'testuser123@example.com' in new tab on #email
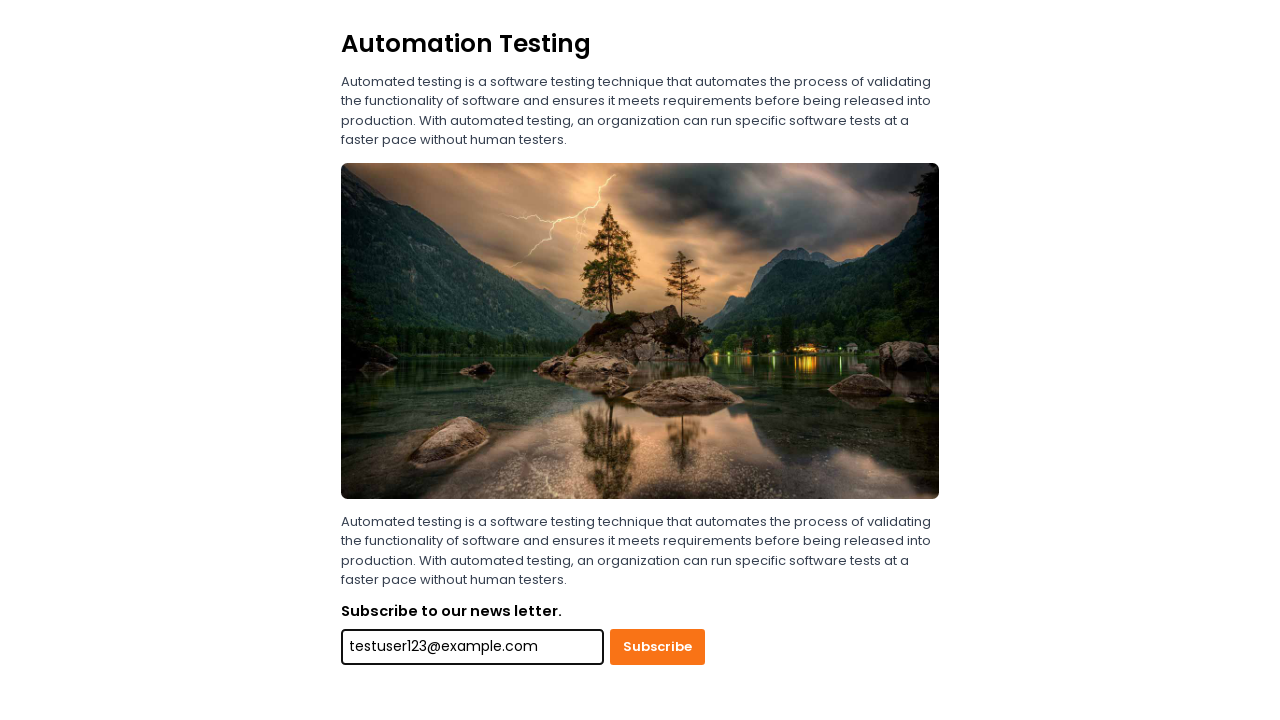

Clicked Subscribe button at (658, 647) on xpath=//button[text()='Subscribe']
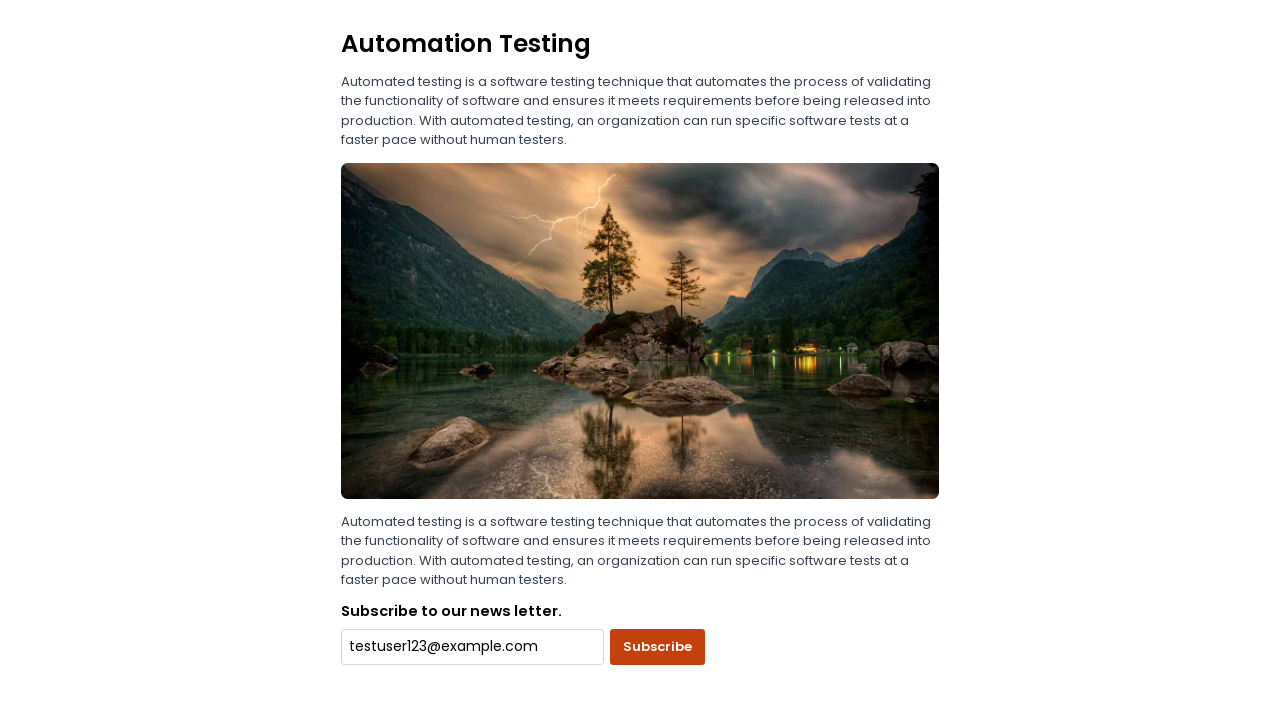

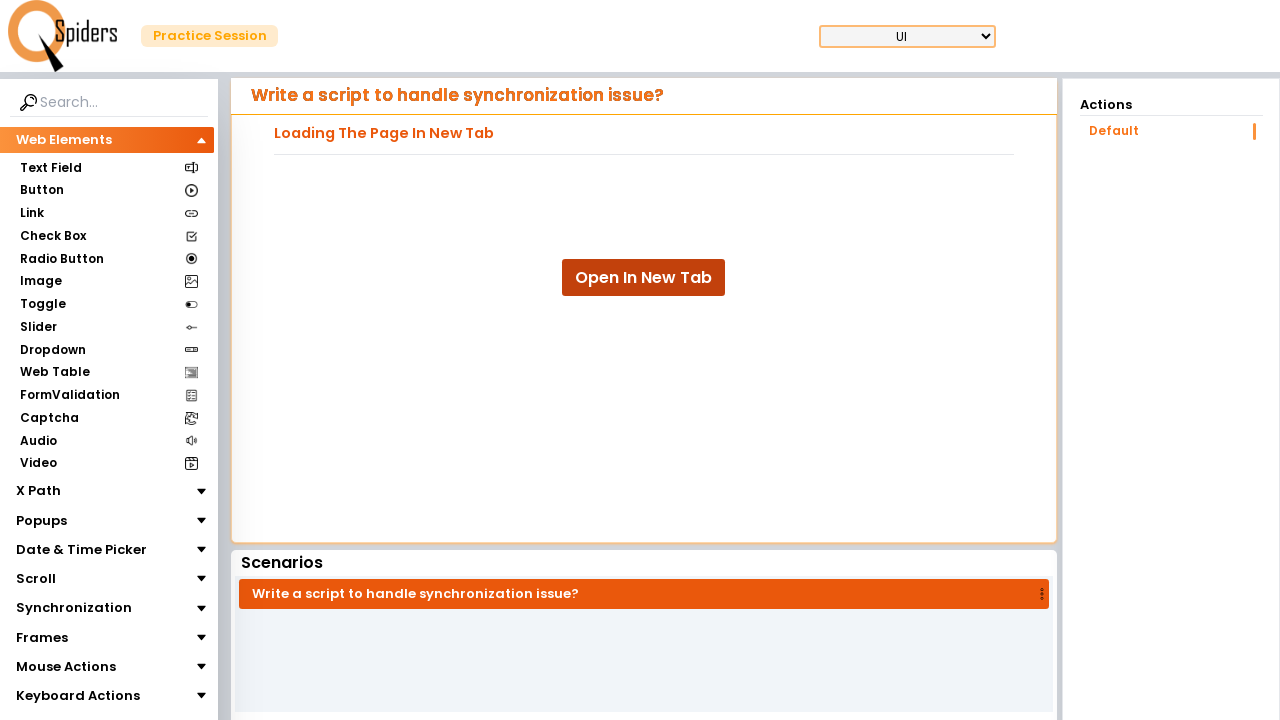